Simple navigation test that opens the Syntax Techs website homepage and verifies the page loads successfully.

Starting URL: https://syntaxtechs.com

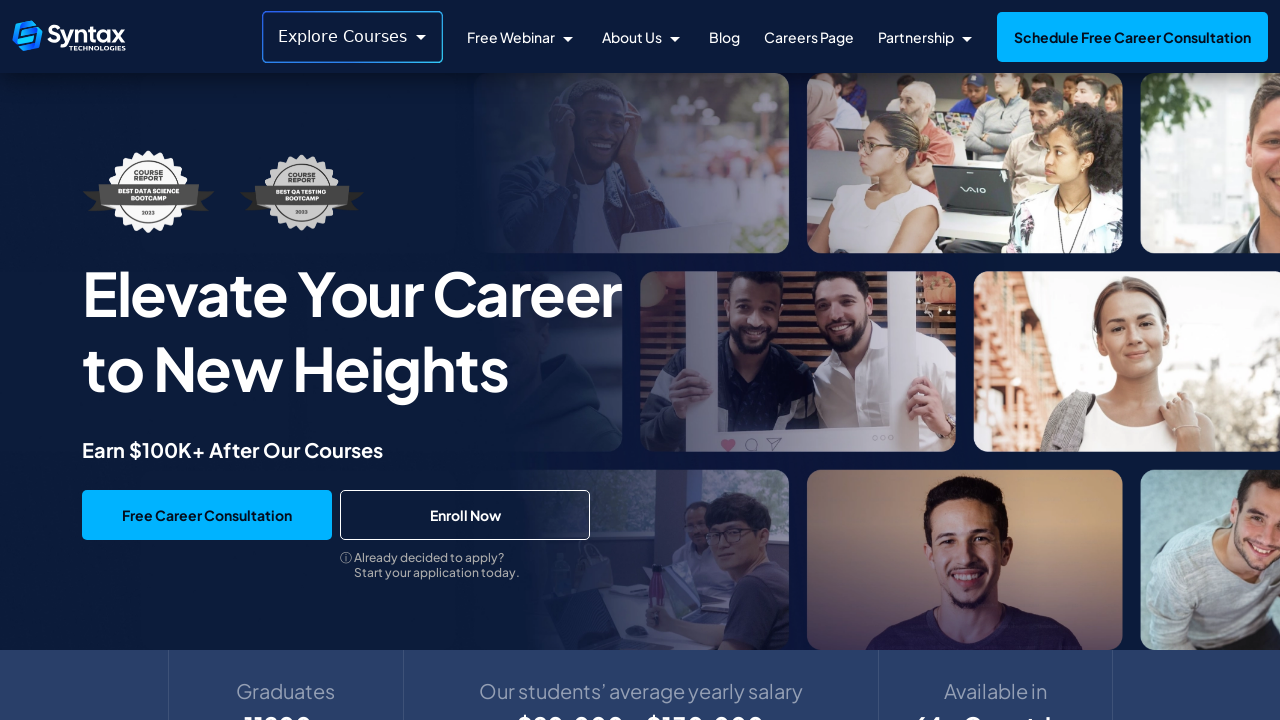

Waited for page DOM to fully load
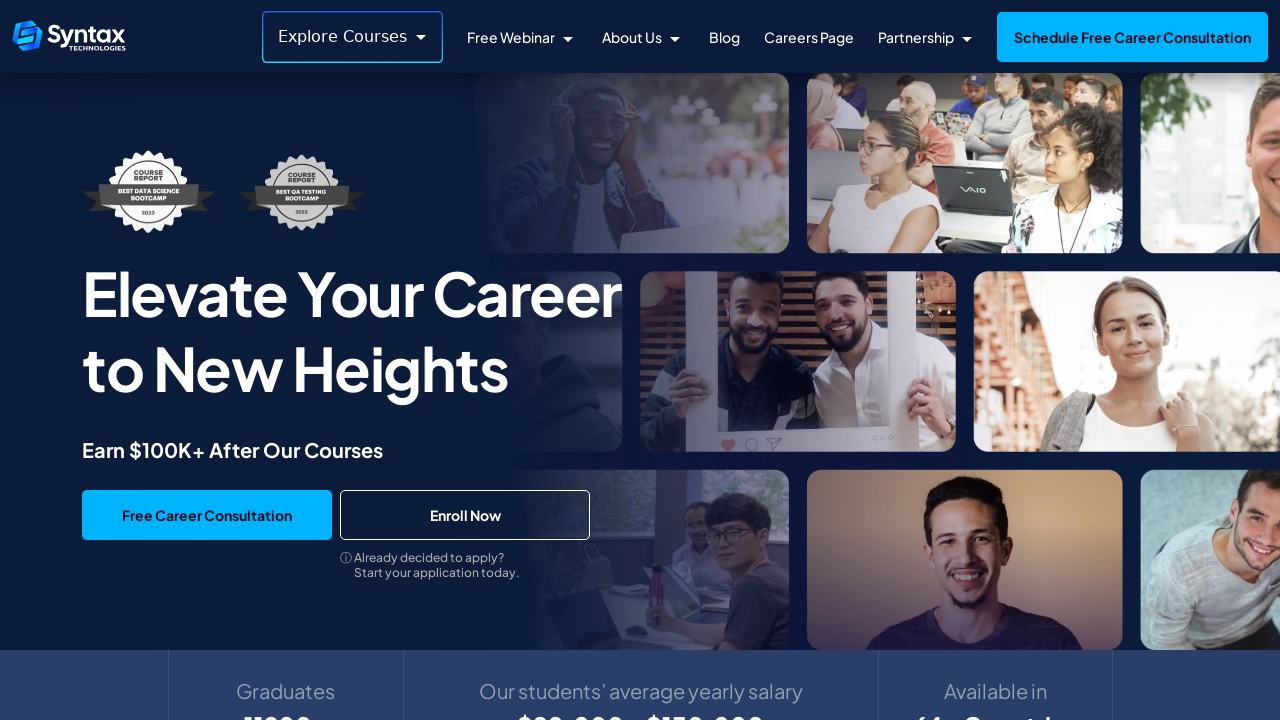

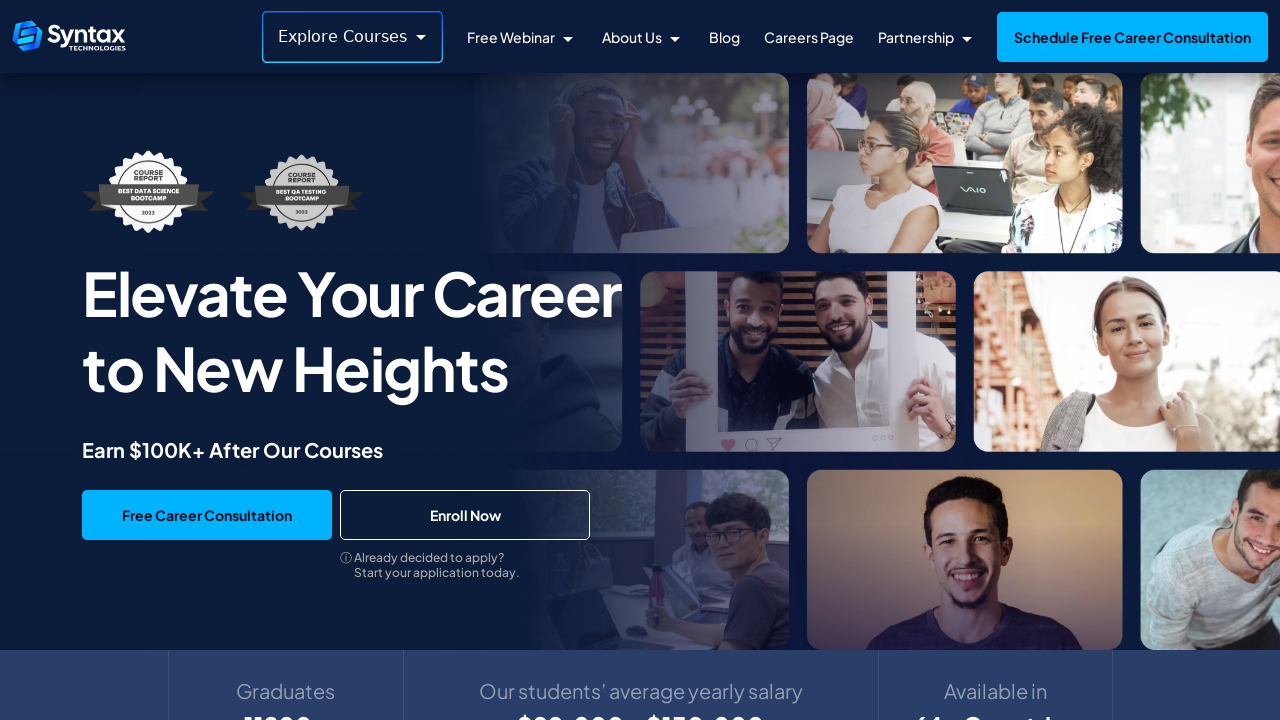